Iterates through multiple iframes on the page and selects an option from dropdown menus within each iframe that matches specific ID patterns

Starting URL: https://www.hyrtutorials.com/p/frames-practice.html

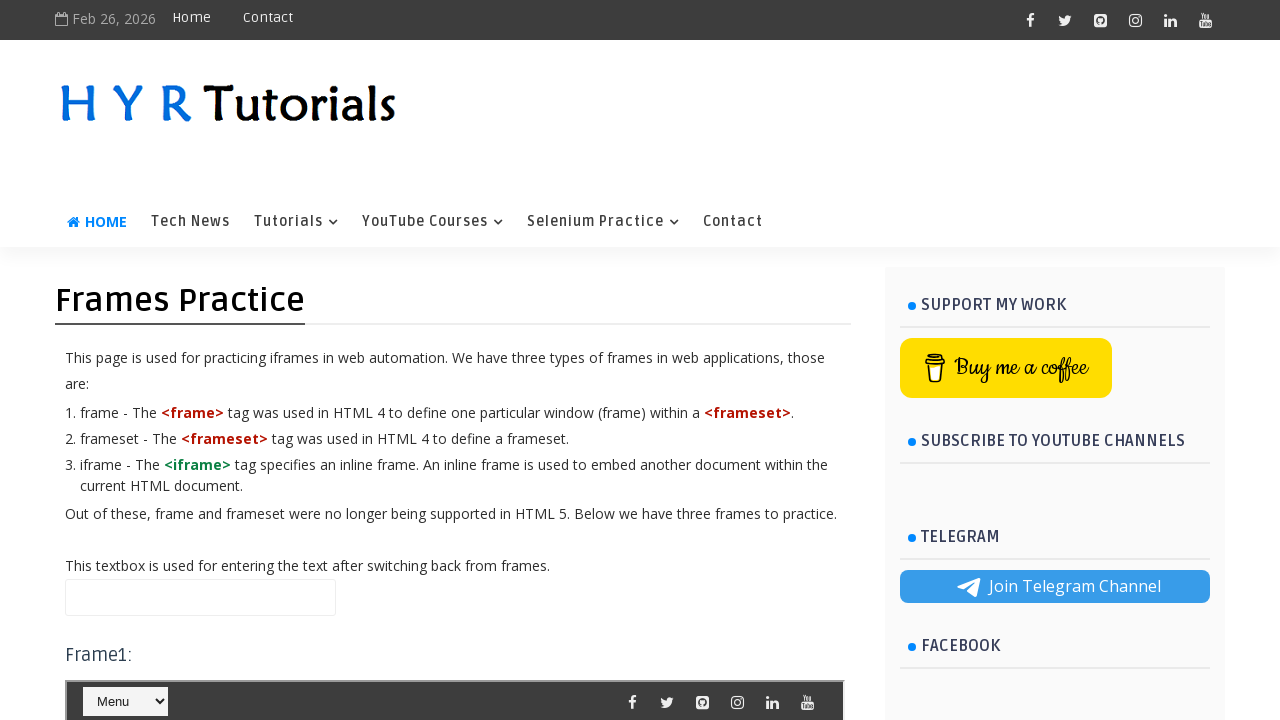

Navigated to frames practice page
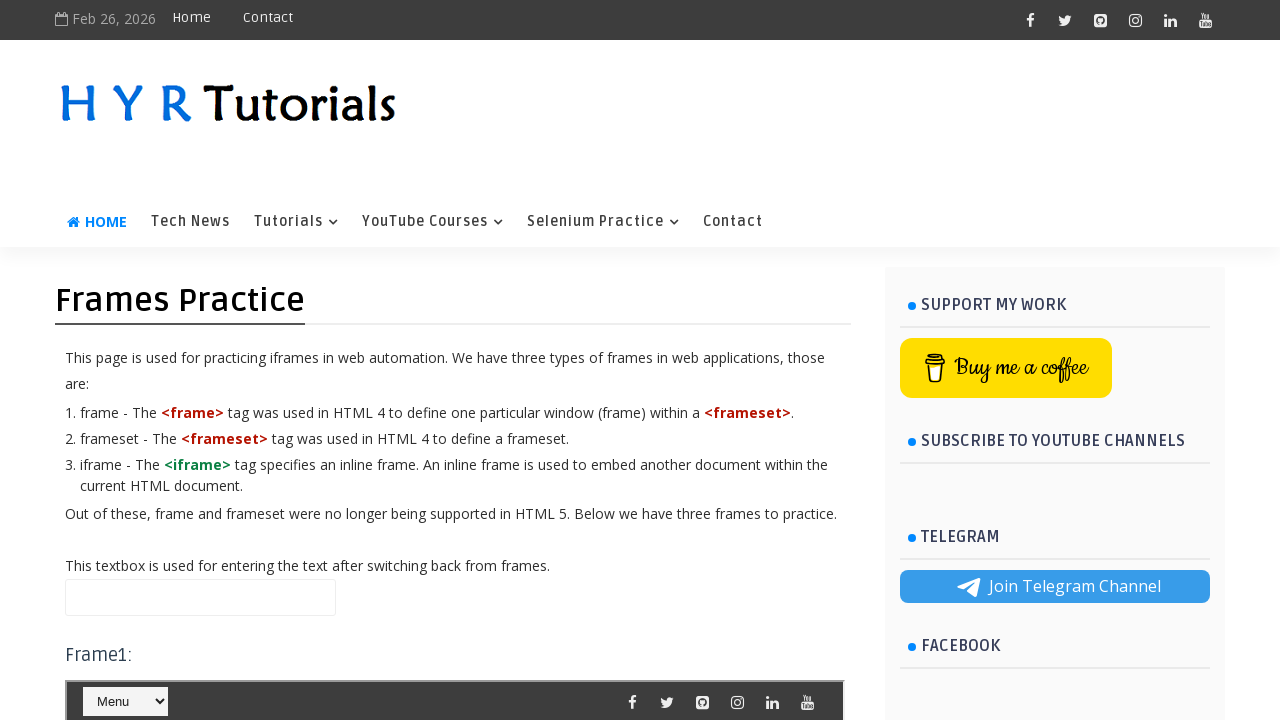

Retrieved all iframe elements from the page
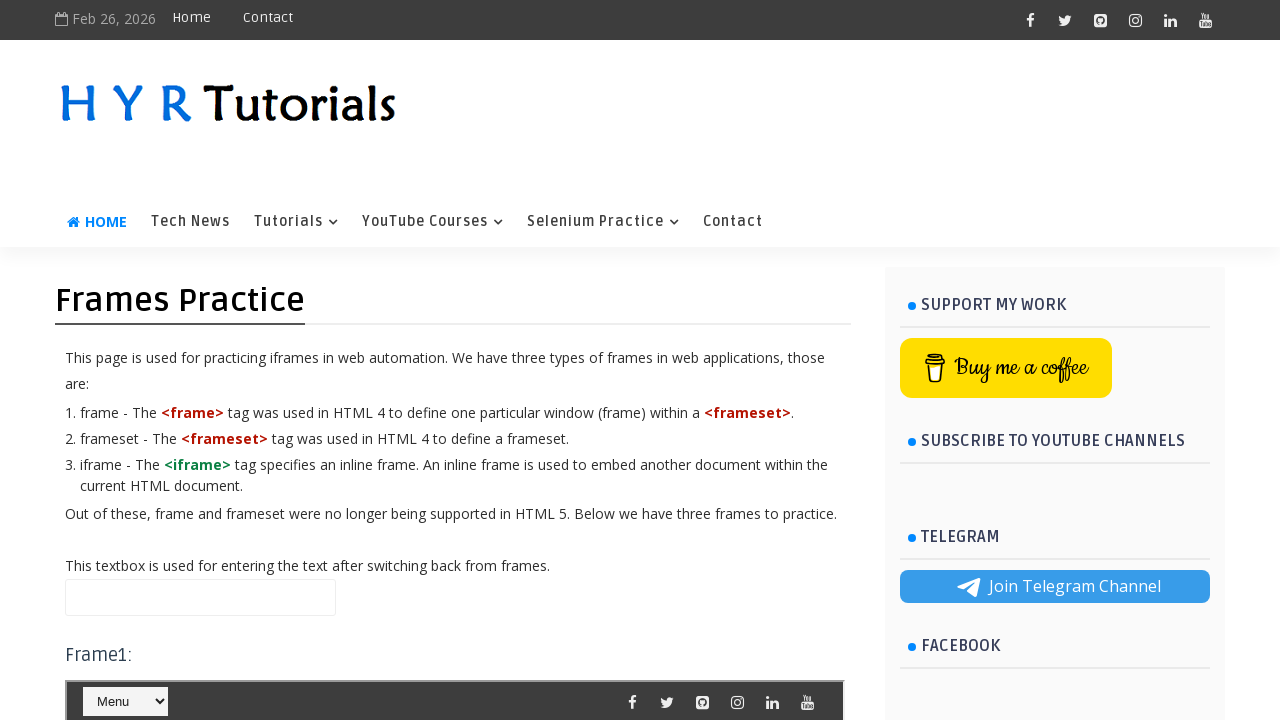

Retrieved iframe ID: aswift_1
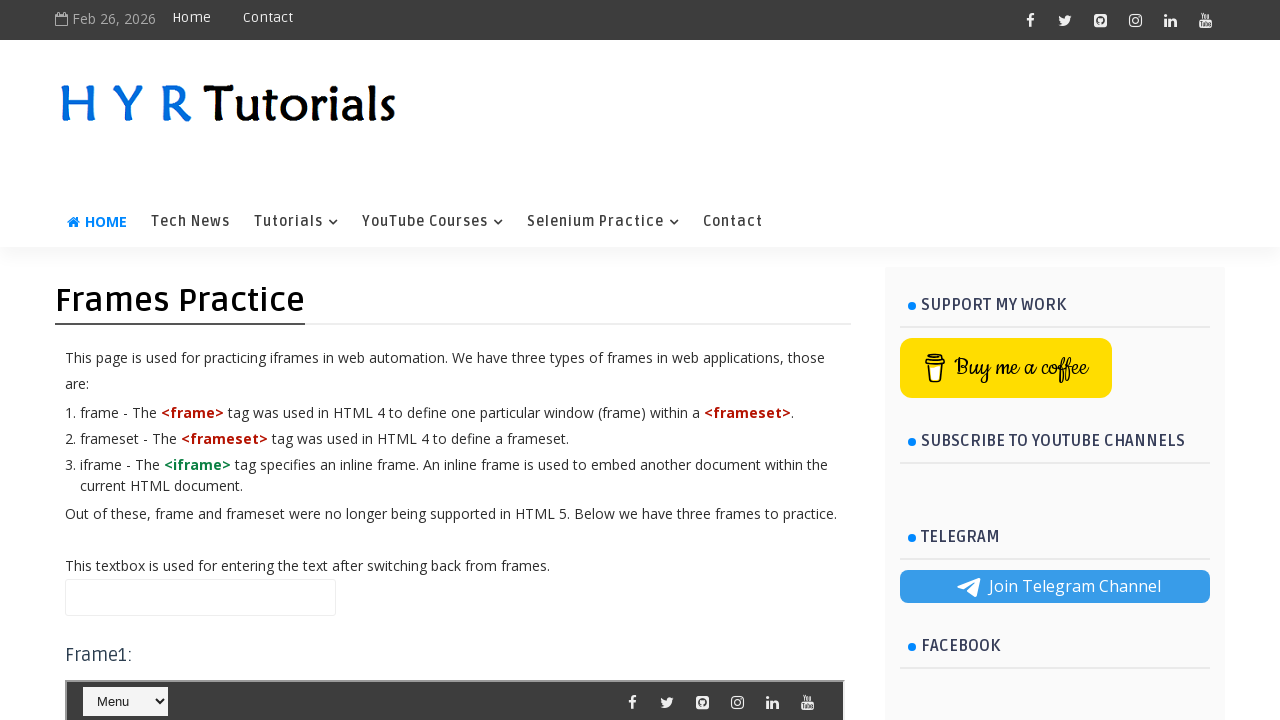

Retrieved iframe ID: frm1
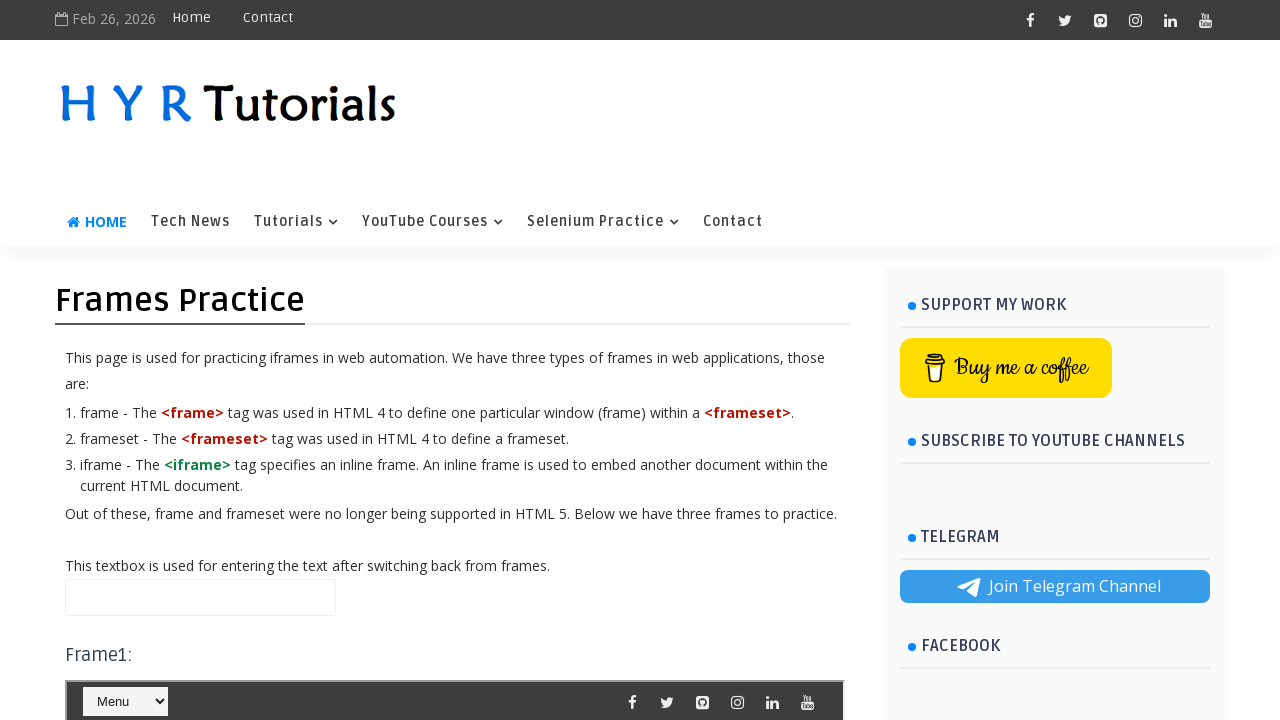

Located frame with ID: frm1
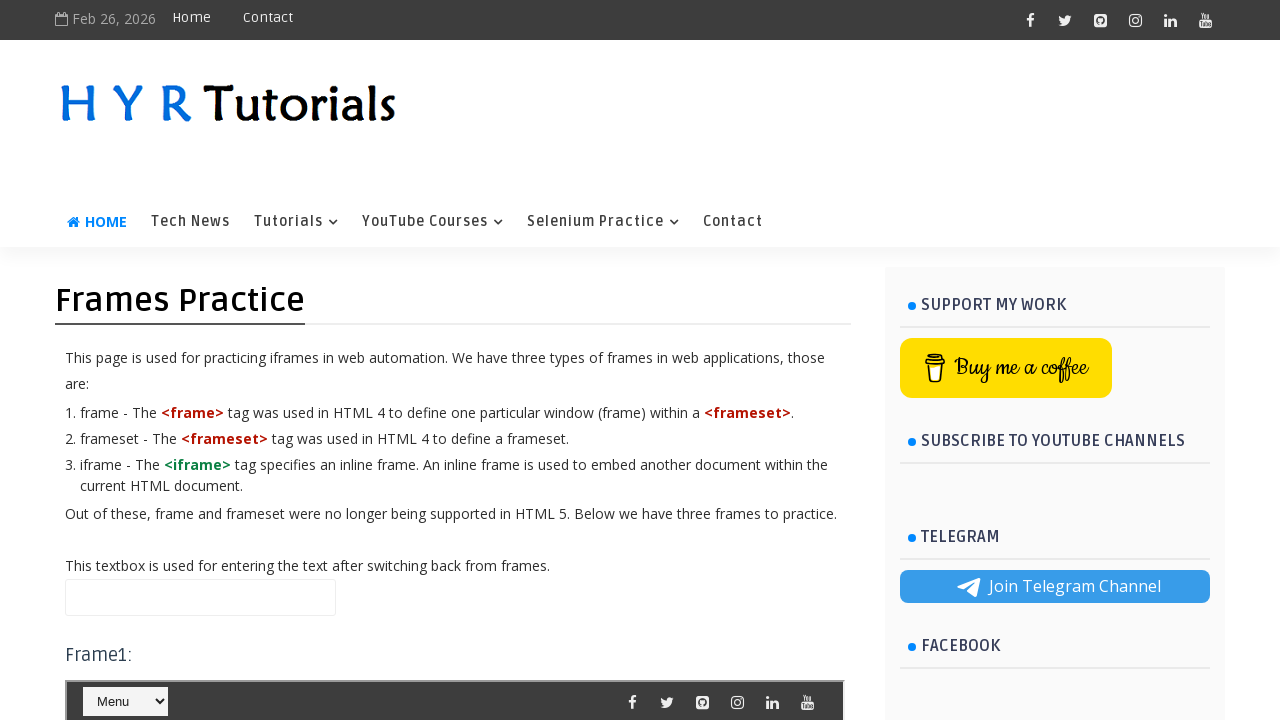

Clicked dropdown in iframe frm1 at (275, 360) on #frm1 >> internal:control=enter-frame >> #selectnav1
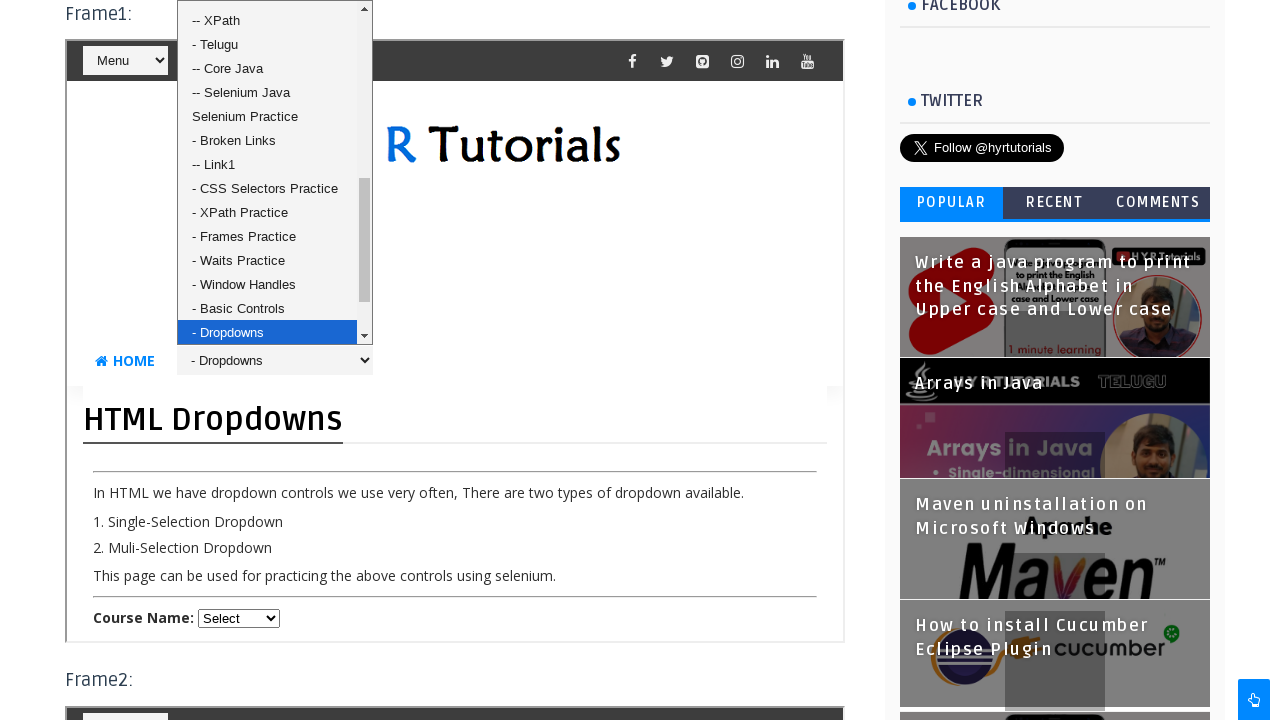

Selected option at index 2 from dropdown in iframe frm1 on #frm1 >> internal:control=enter-frame >> #selectnav1
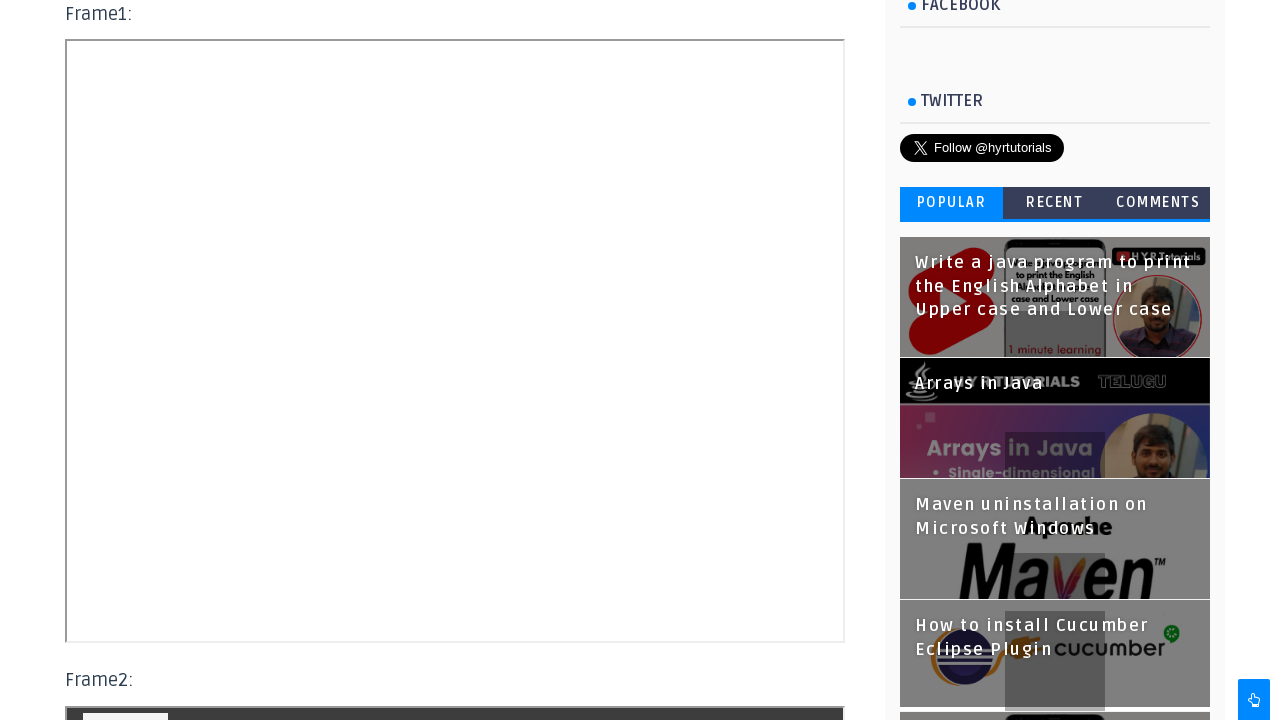

Retrieved iframe ID: frm2
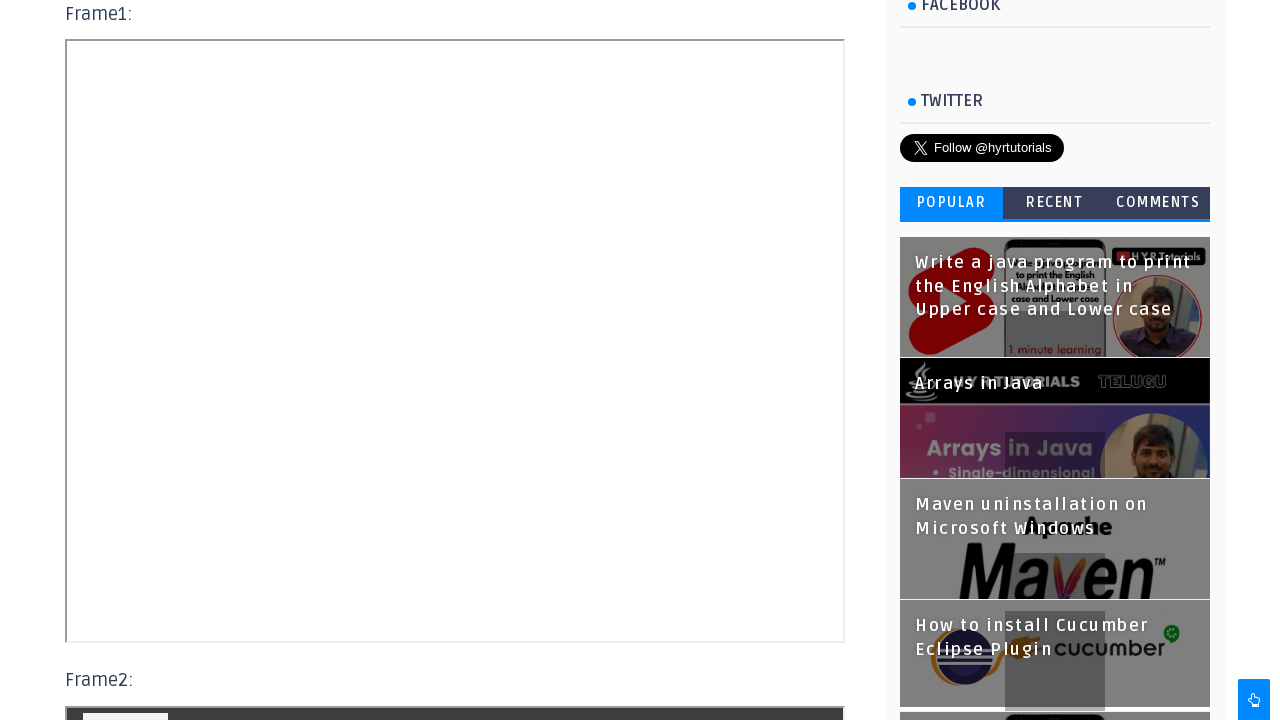

Located frame with ID: frm2
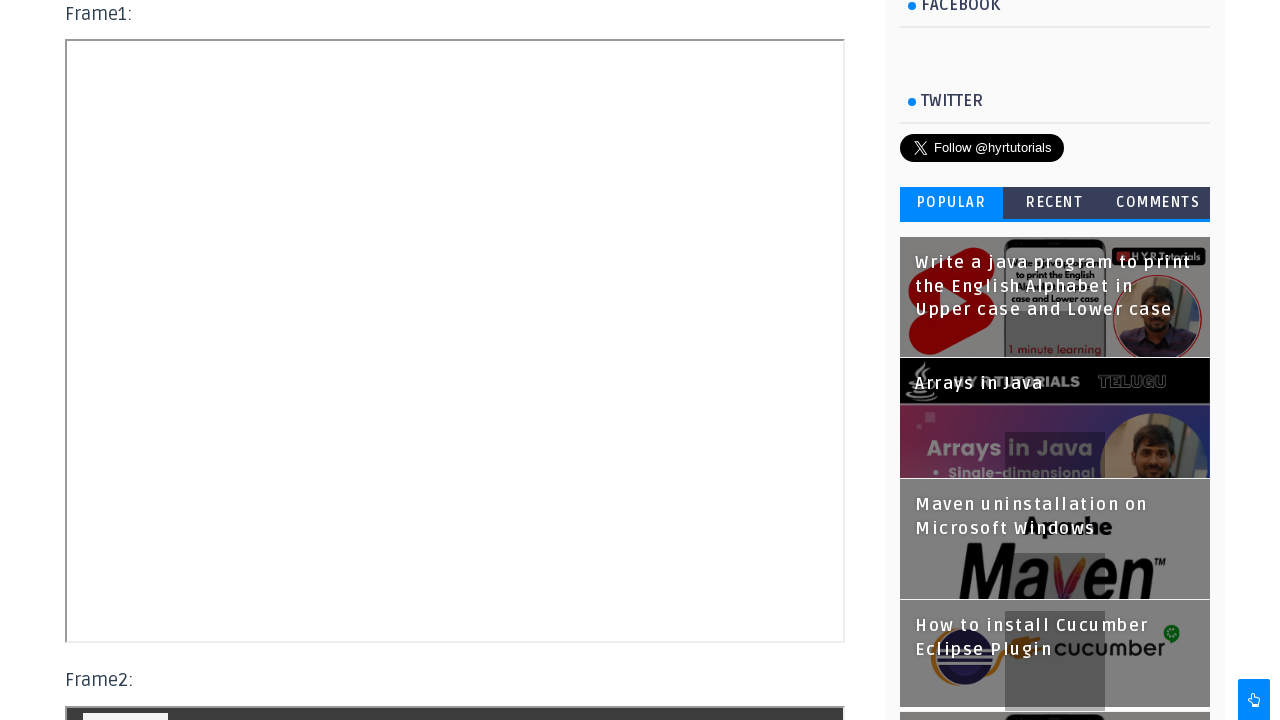

Clicked dropdown in iframe frm2 at (275, 360) on #frm2 >> internal:control=enter-frame >> #selectnav1
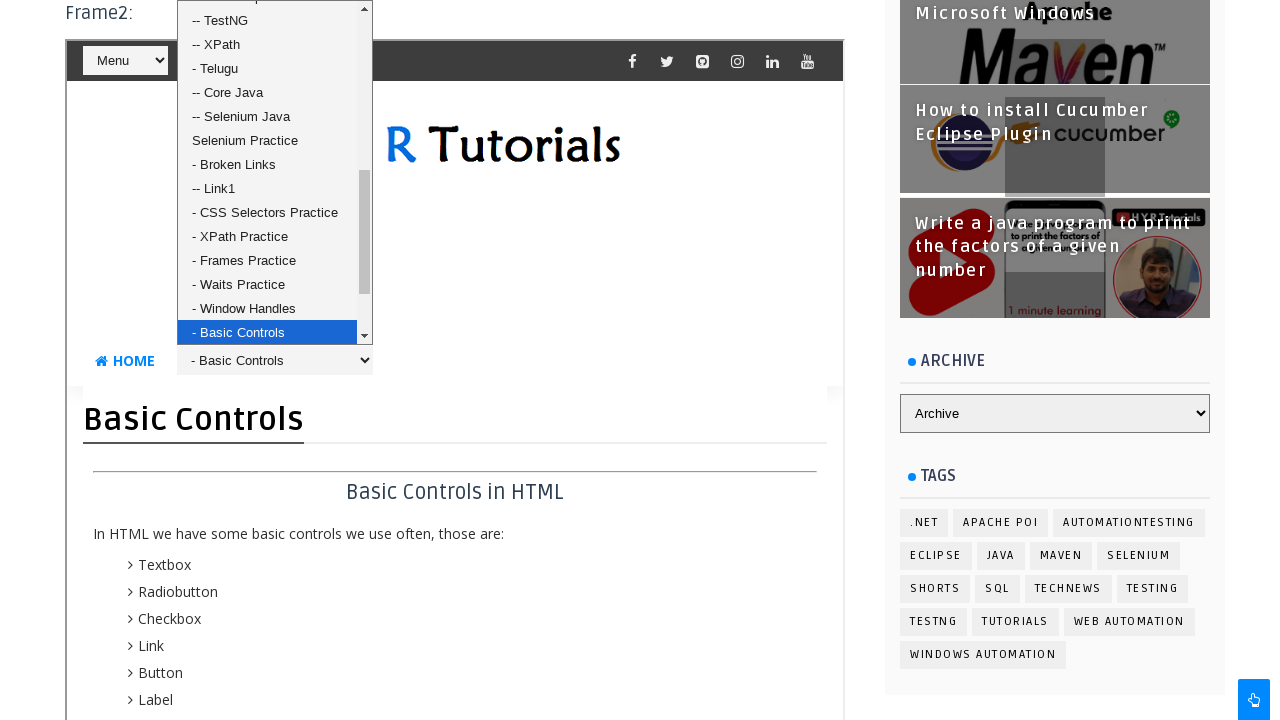

Selected option at index 2 from dropdown in iframe frm2 on #frm2 >> internal:control=enter-frame >> #selectnav1
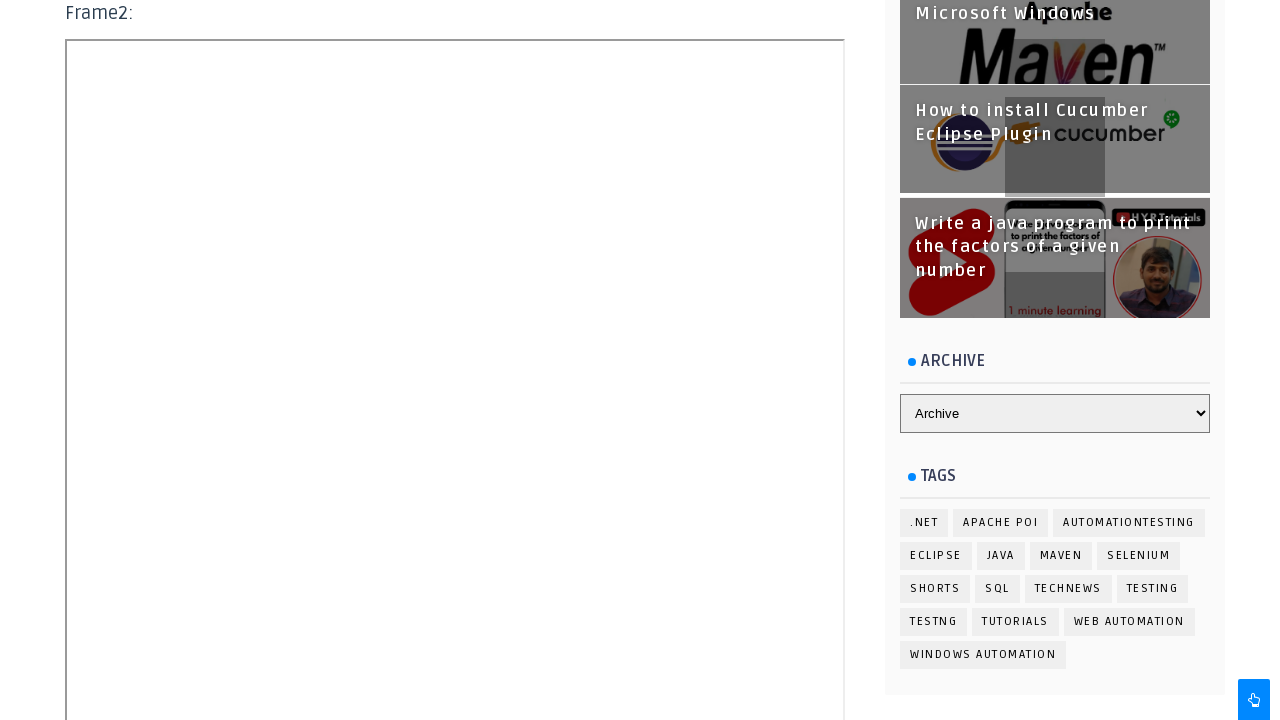

Retrieved iframe ID: frm3
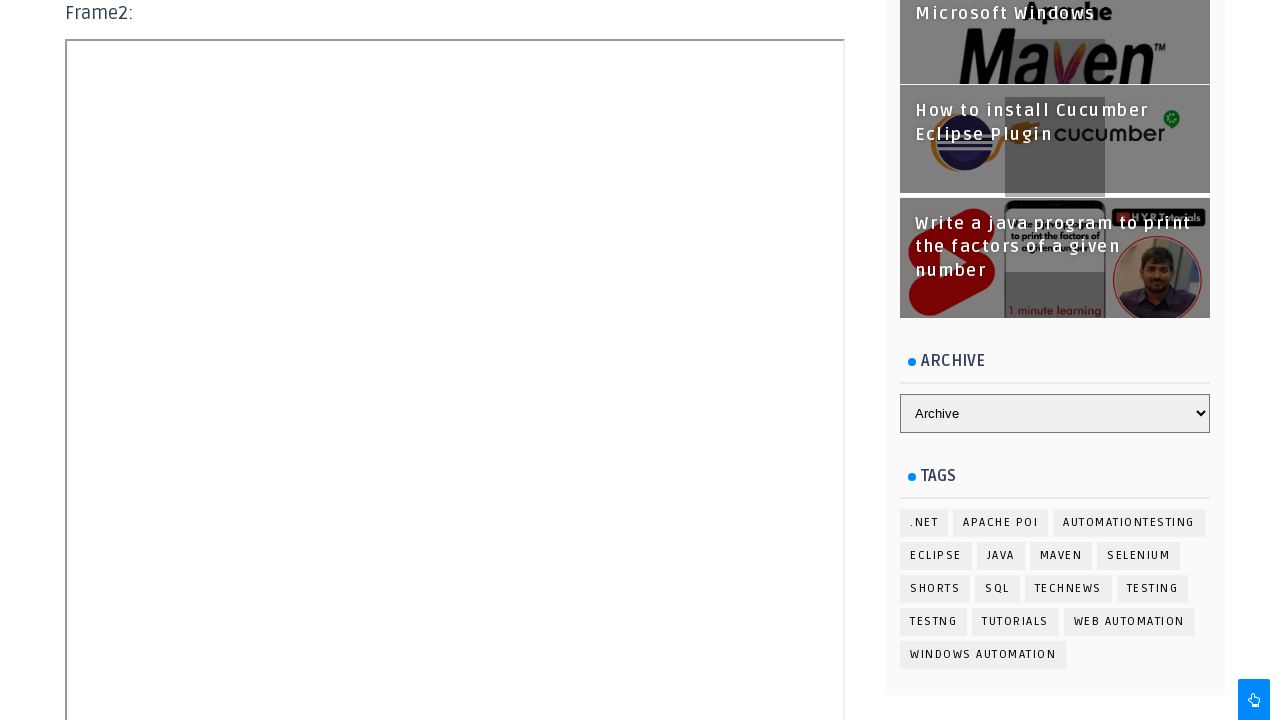

Located frame with ID: frm3
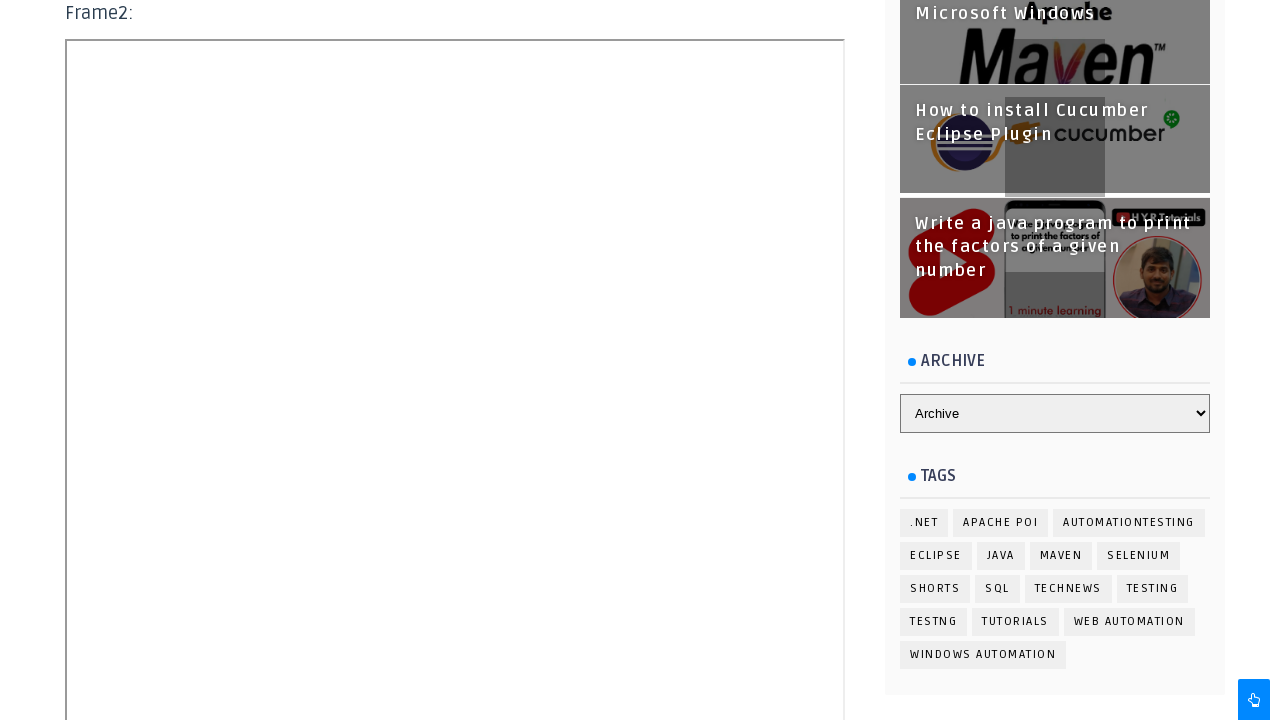

Clicked dropdown in iframe frm3 at (275, 360) on #frm3 >> internal:control=enter-frame >> #selectnav1
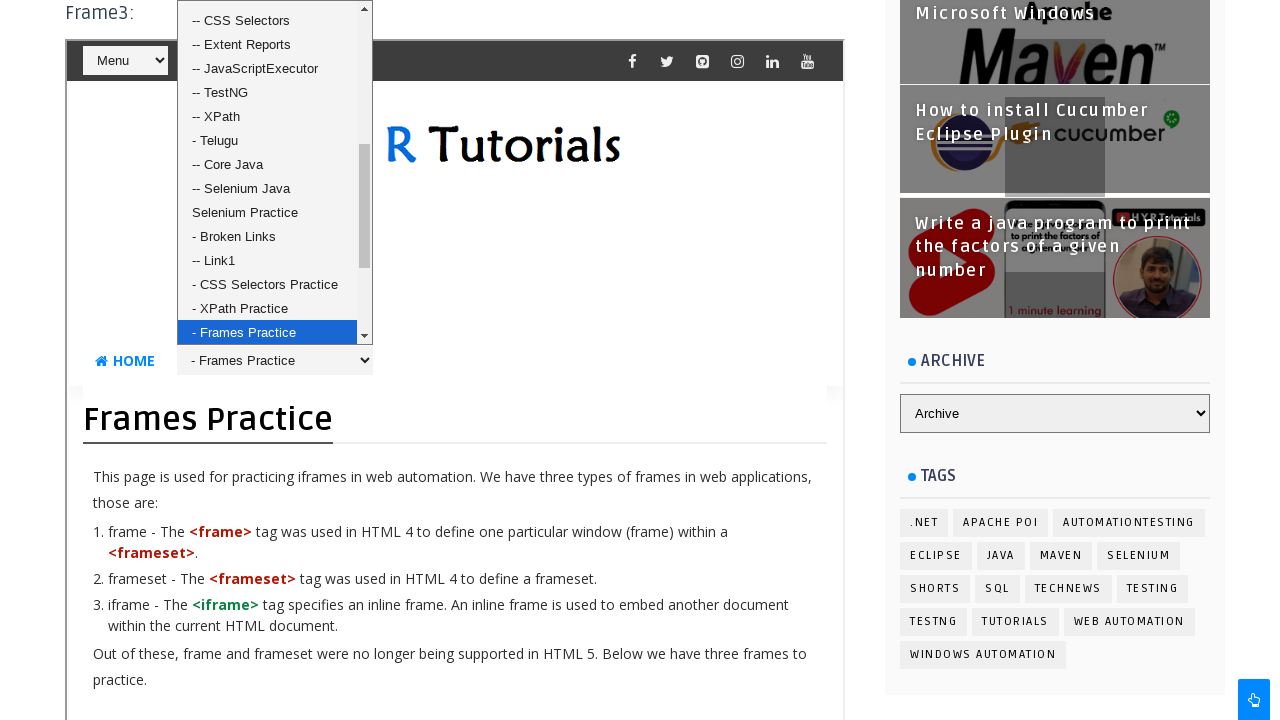

Selected option at index 2 from dropdown in iframe frm3 on #frm3 >> internal:control=enter-frame >> #selectnav1
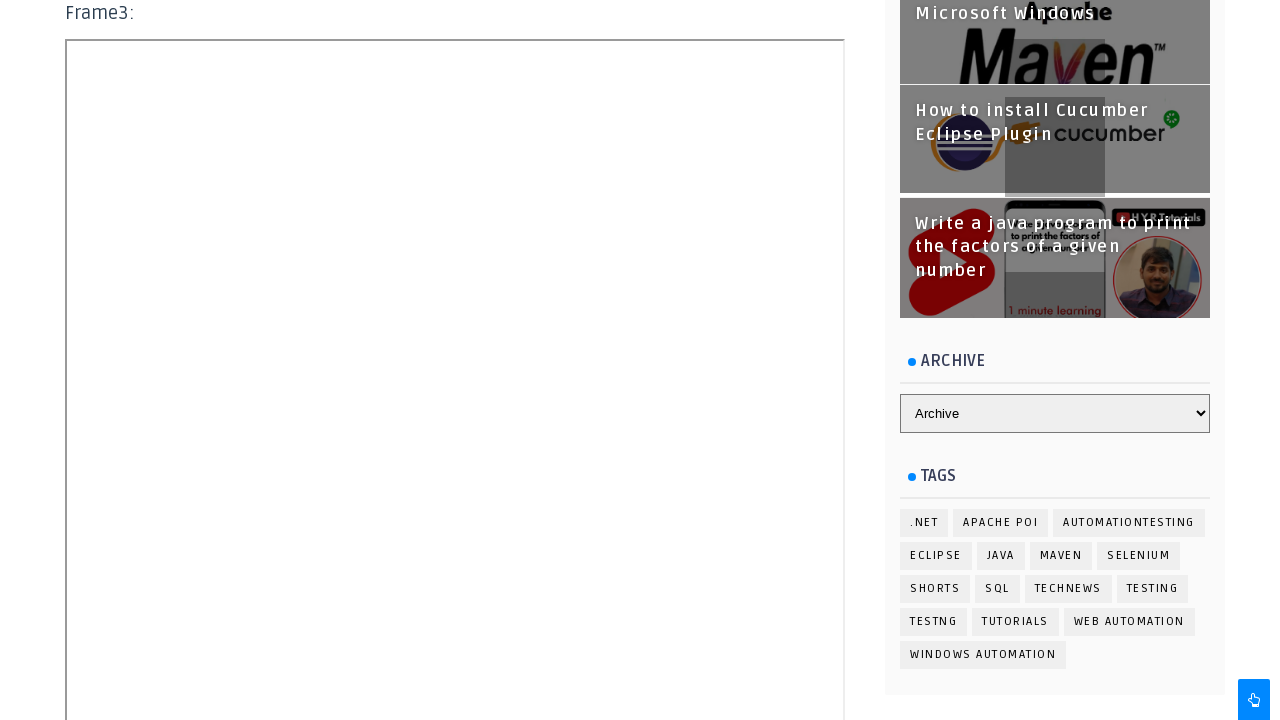

Retrieved iframe ID: None
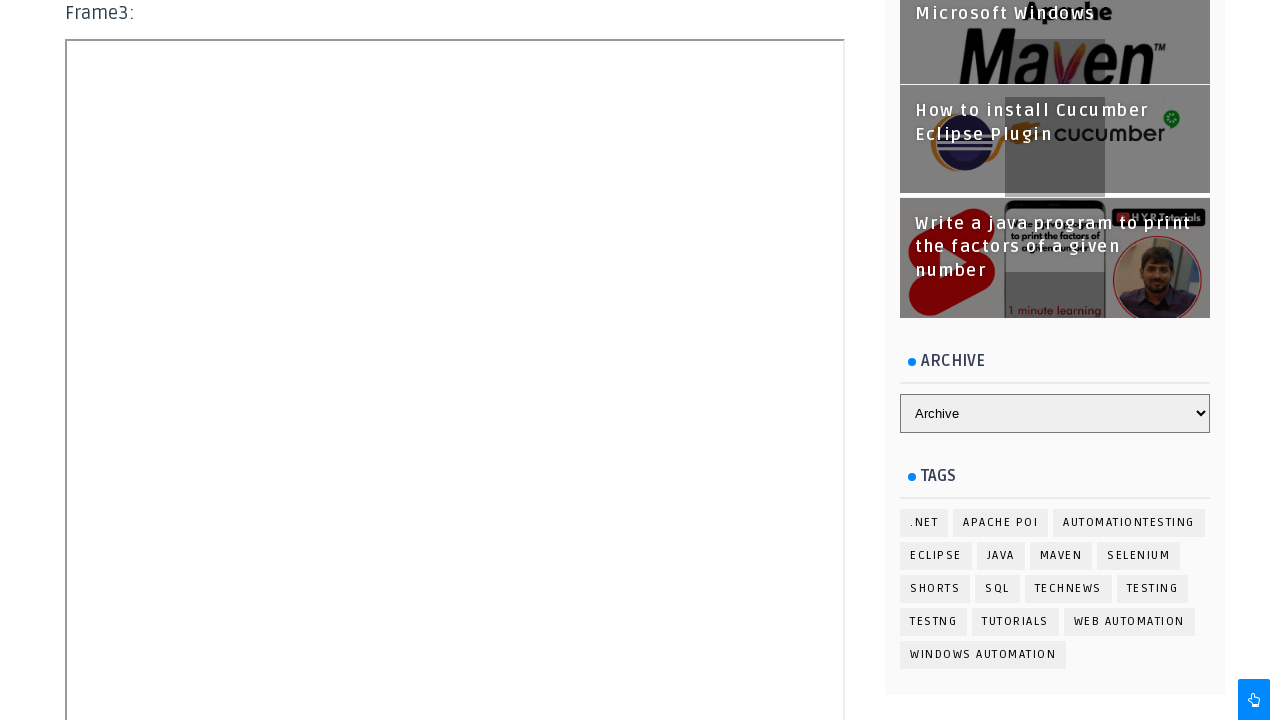

Retrieved iframe ID: twitter-widget-0
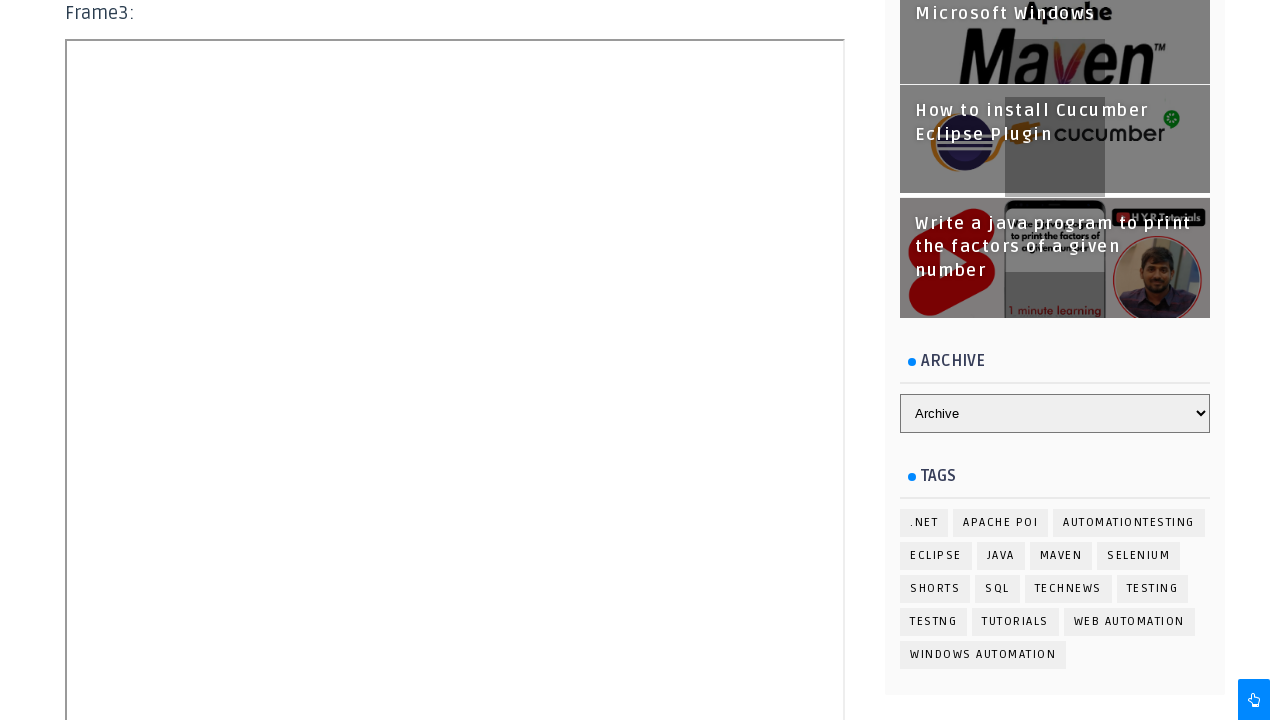

Retrieved iframe ID: aswift_0
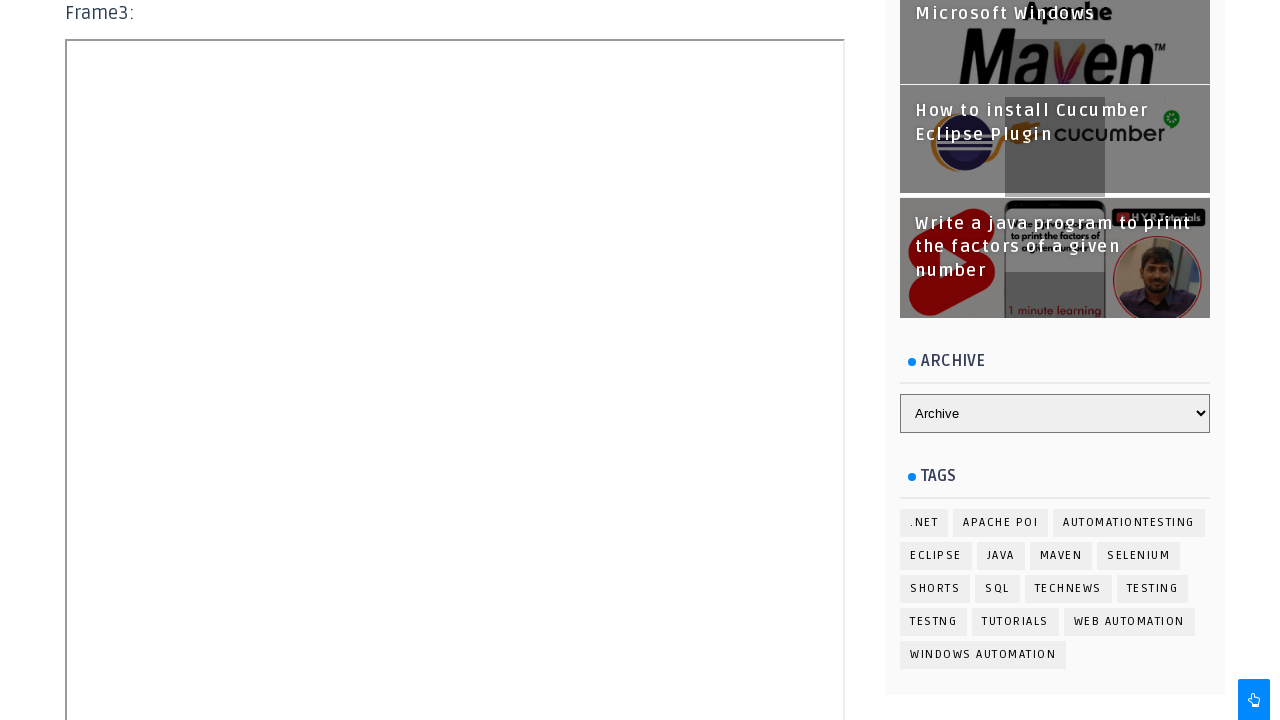

Retrieved iframe ID: None
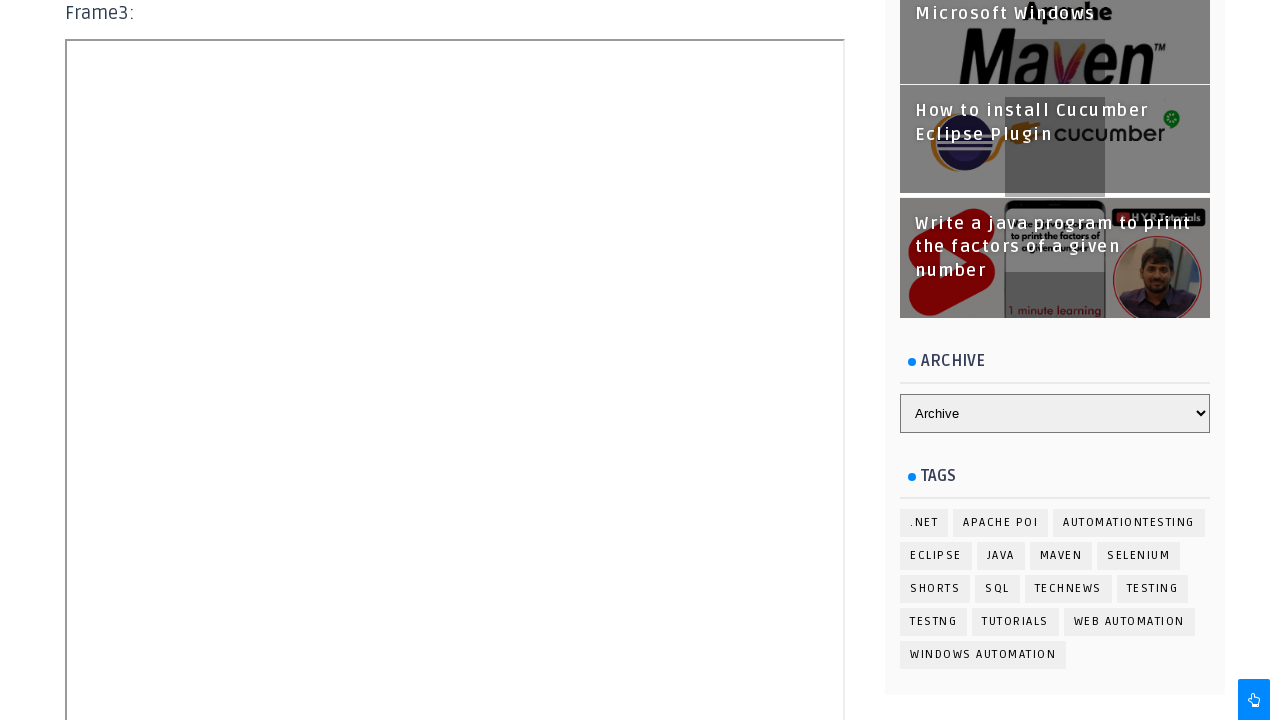

Retrieved iframe ID: rufous-sandbox
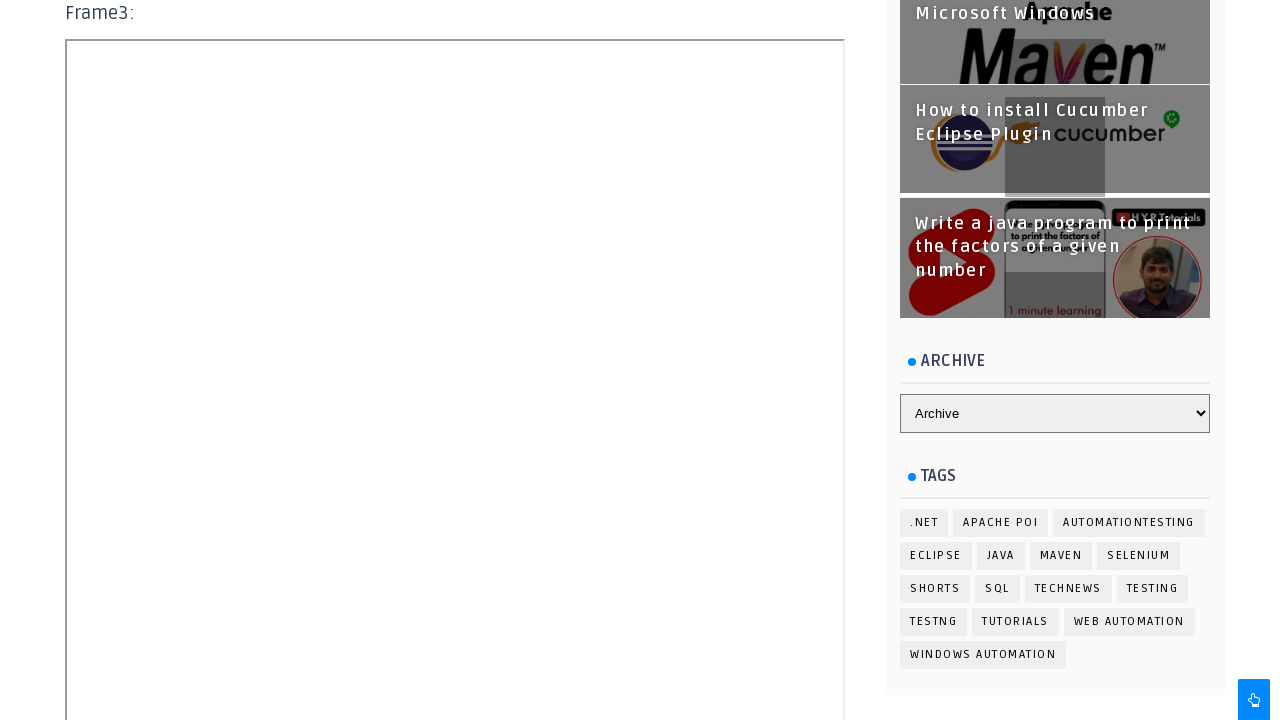

Retrieved iframe ID: None
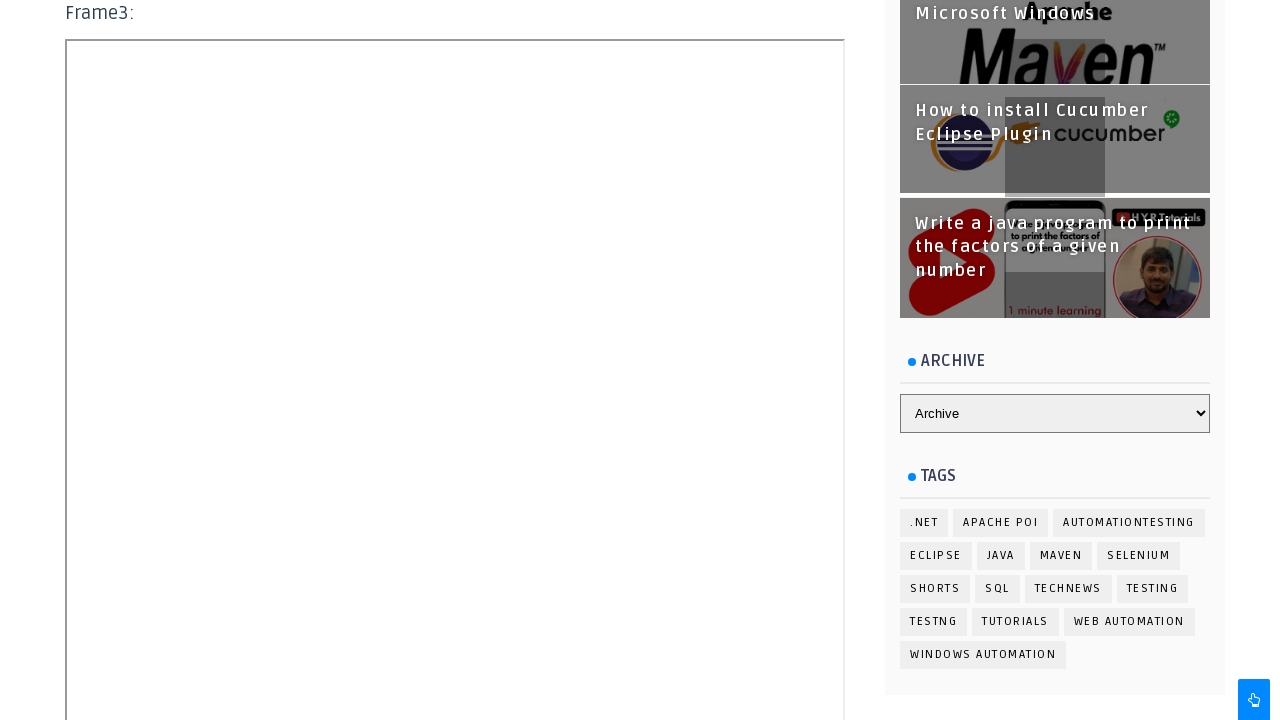

Retrieved iframe ID: google_esf
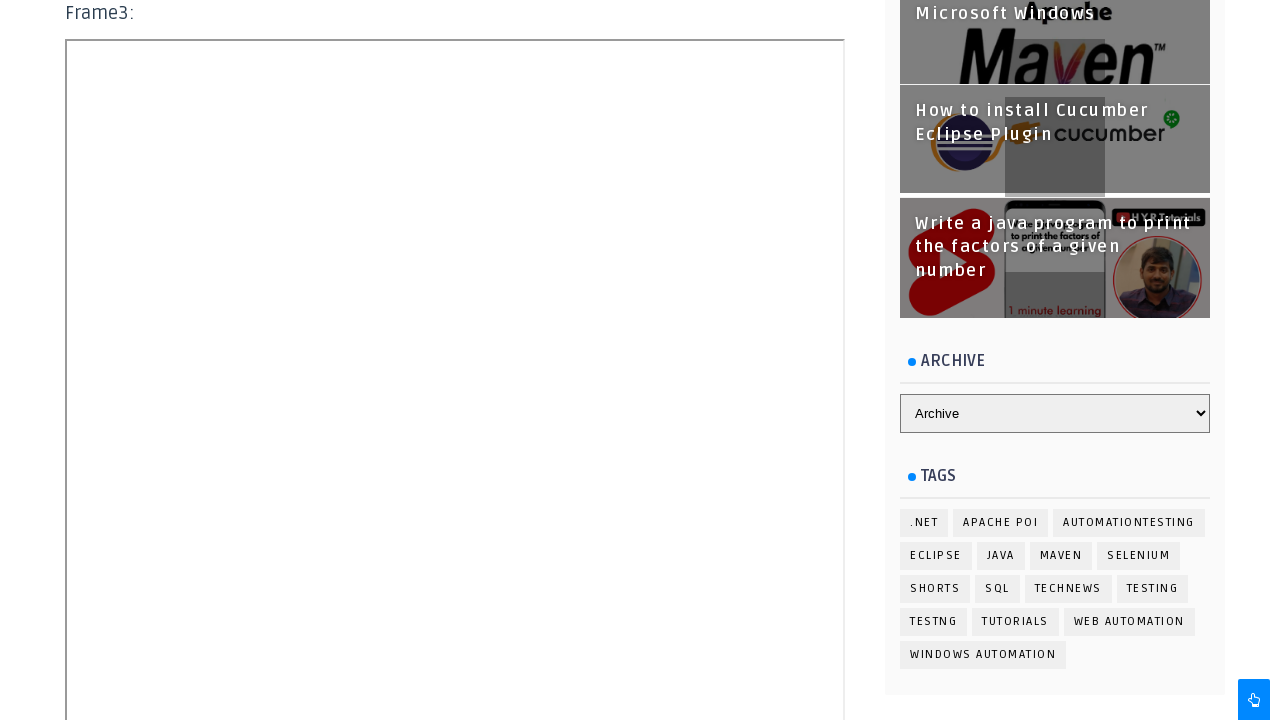

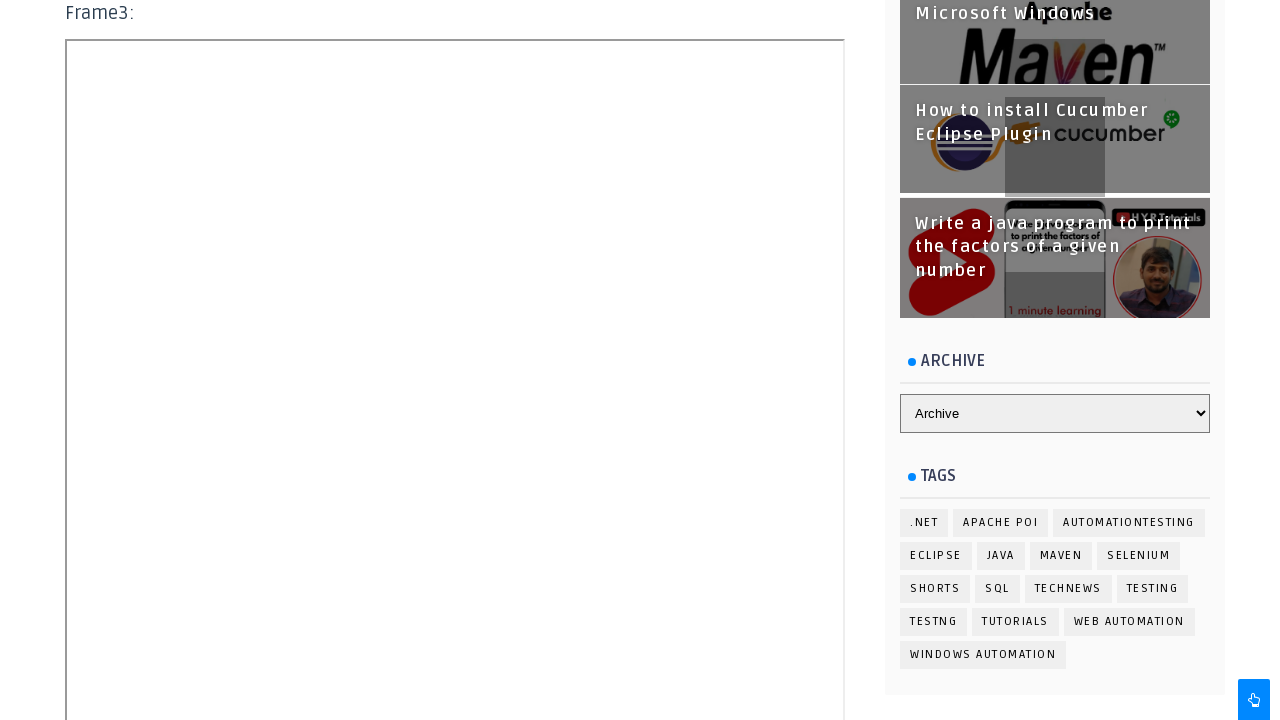